Tests DuckDuckGo search functionality by entering a search query, submitting the form, and verifying the page title contains the search term

Starting URL: https://duckduckgo.com

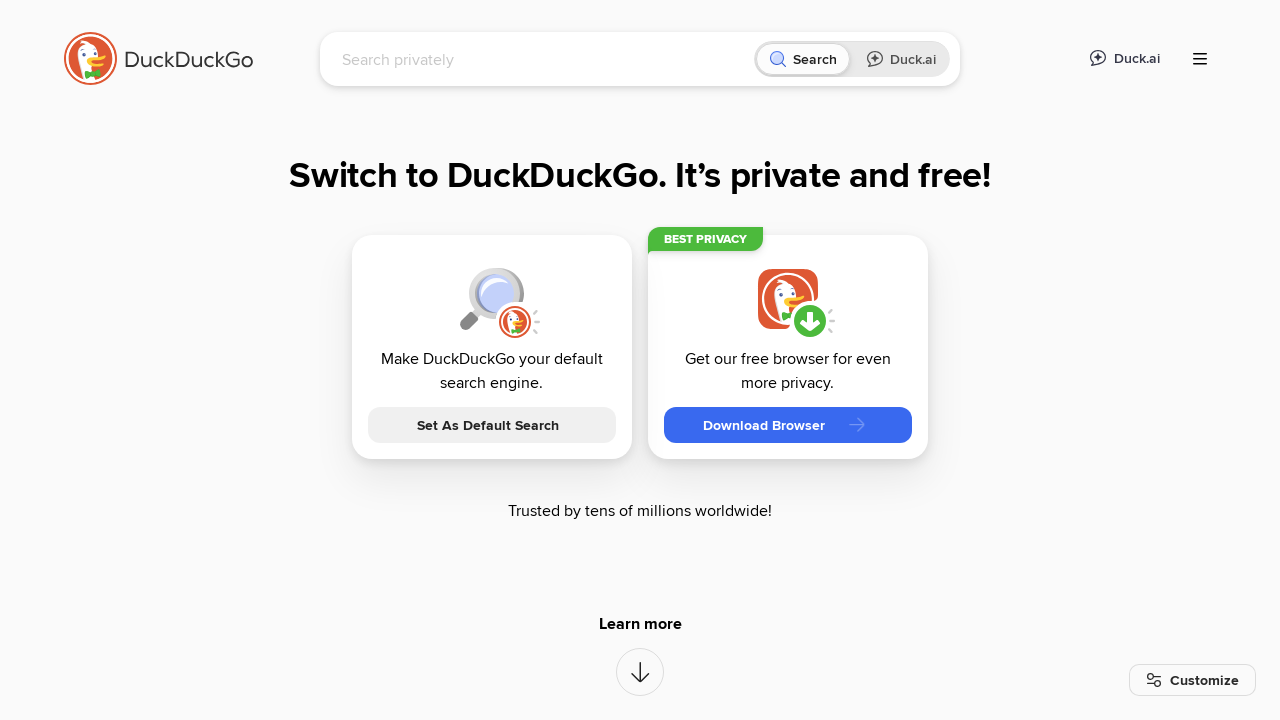

Filled search box with 'FluentLenium' on #searchbox_input
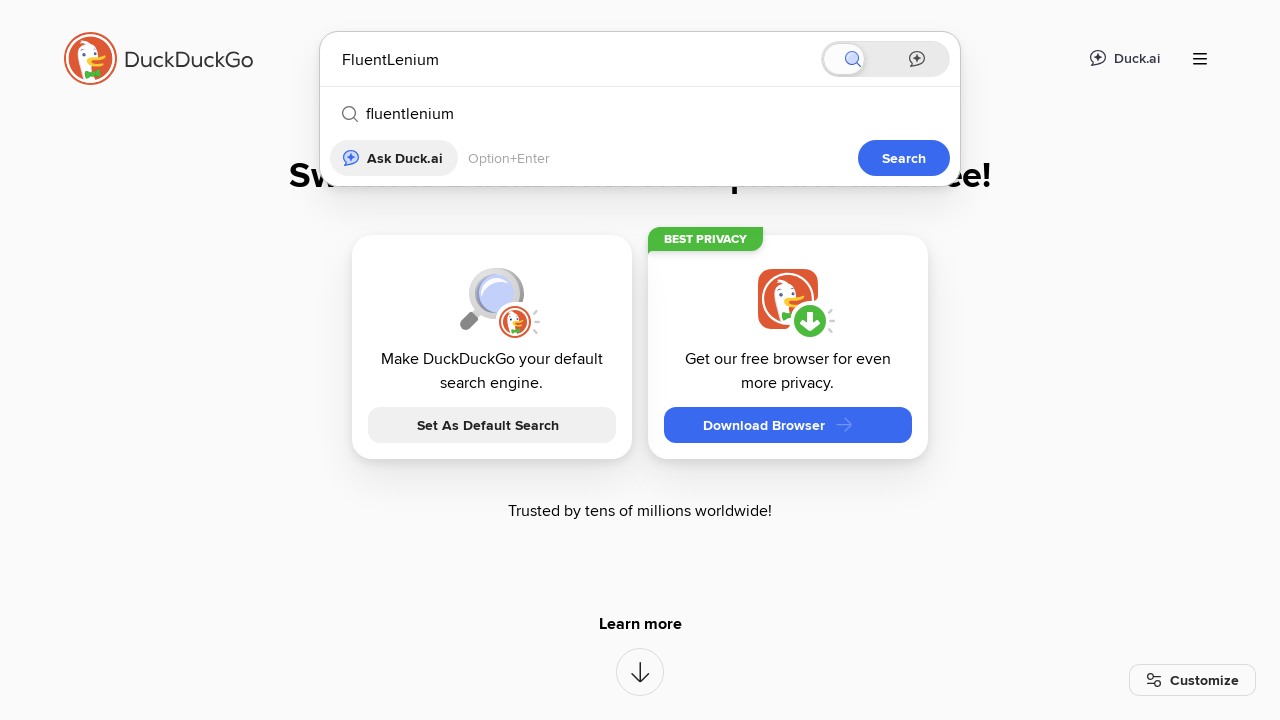

Clicked submit button to search at (904, 158) on button[type='submit']
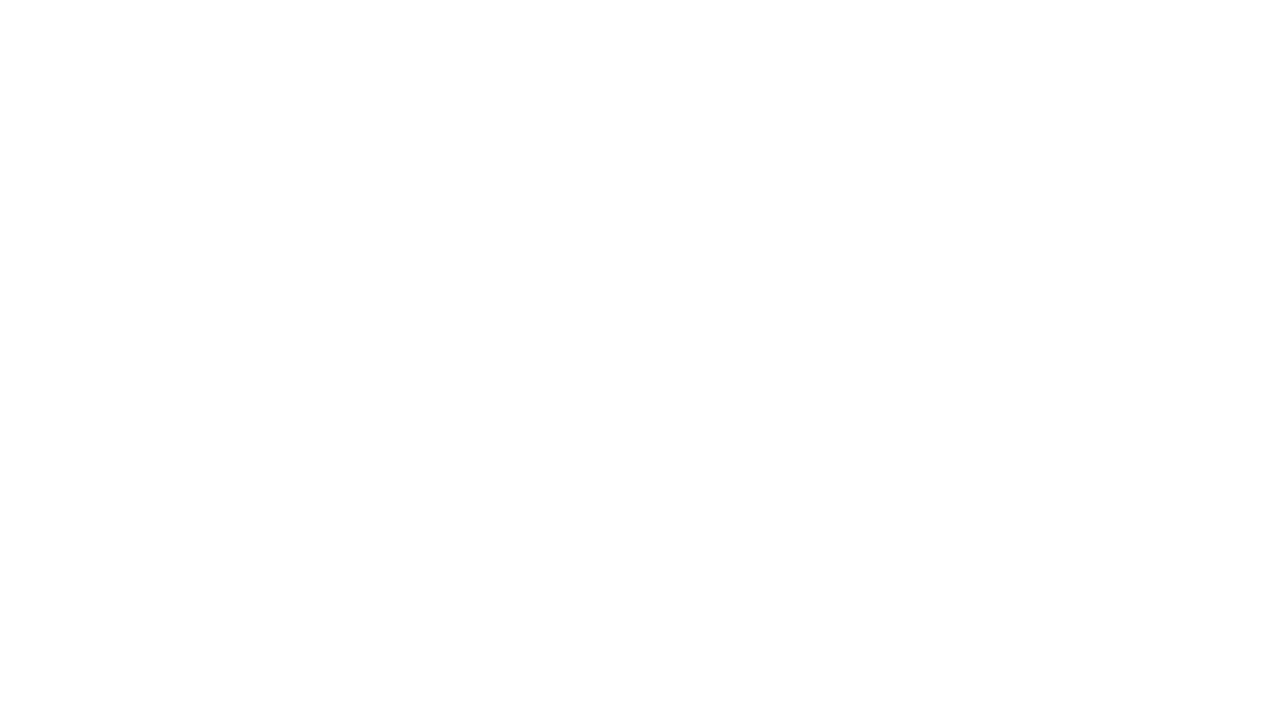

Verified page title contains 'FluentLenium'
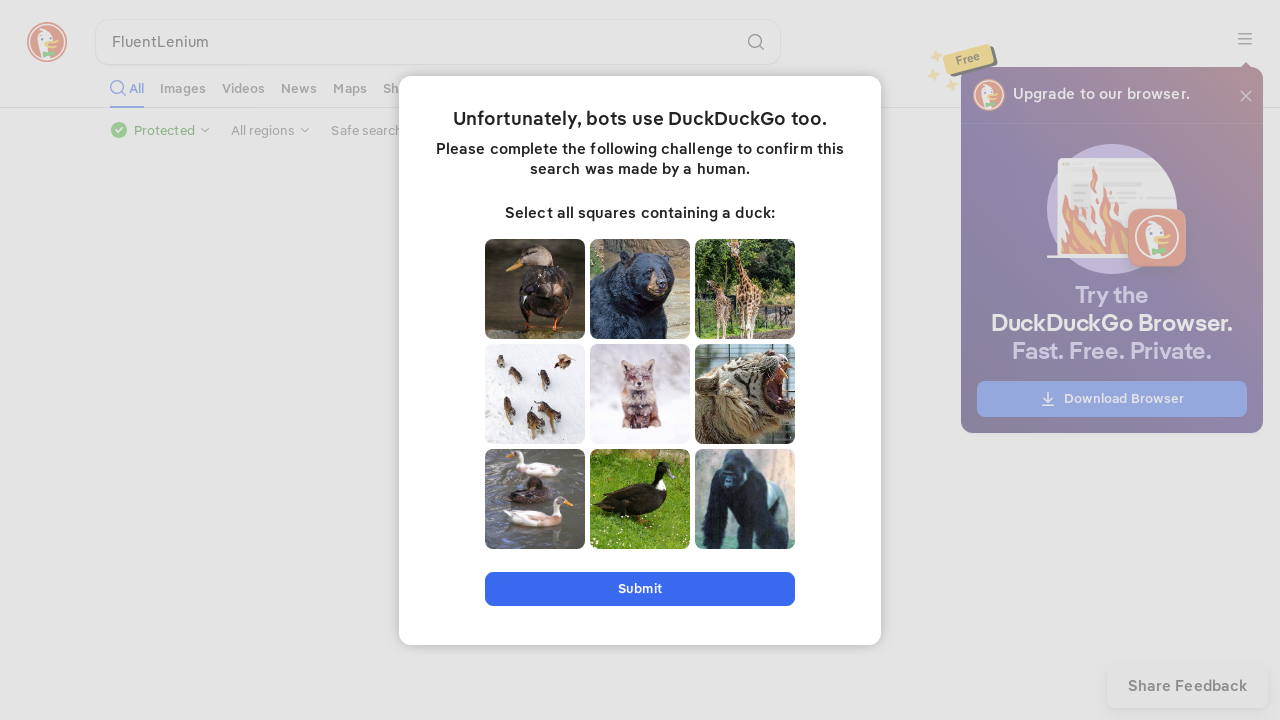

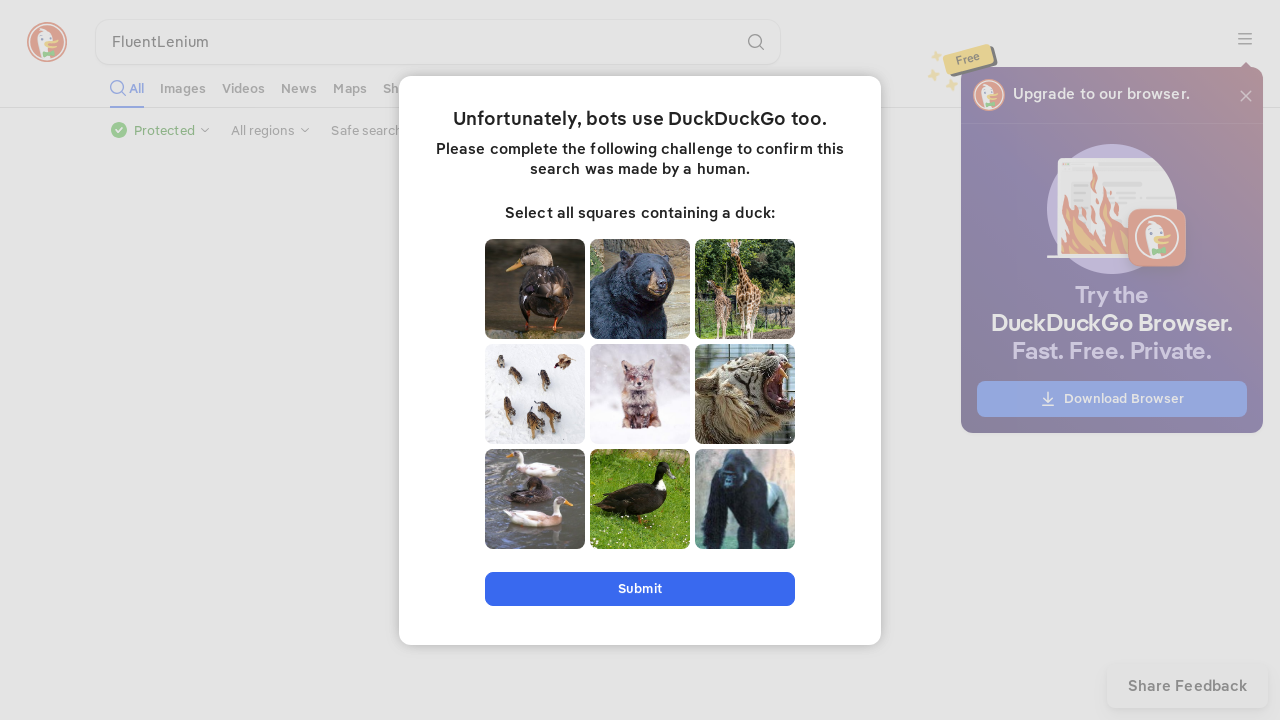